Tests a registration form by filling in first name, last name, and email fields, then submitting the form and verifying the success message

Starting URL: http://suninjuly.github.io/registration1.html

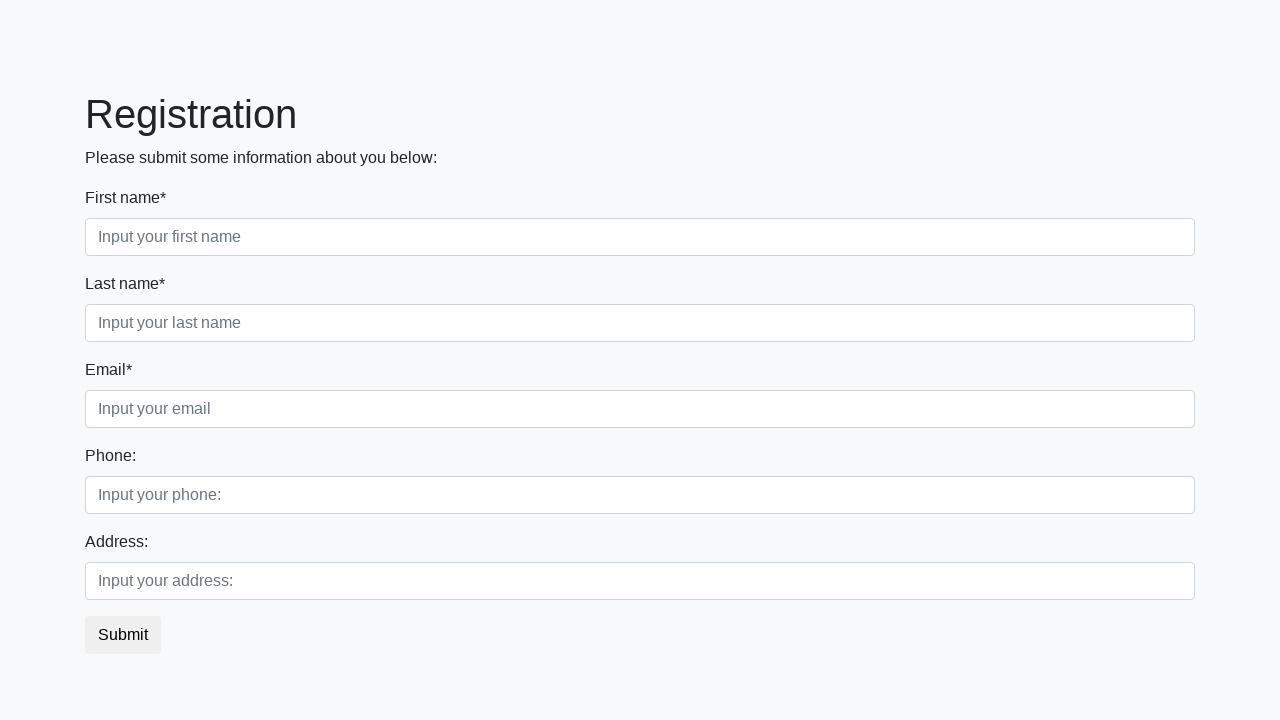

Filled first name field with 'John' on input[placeholder*='first name']
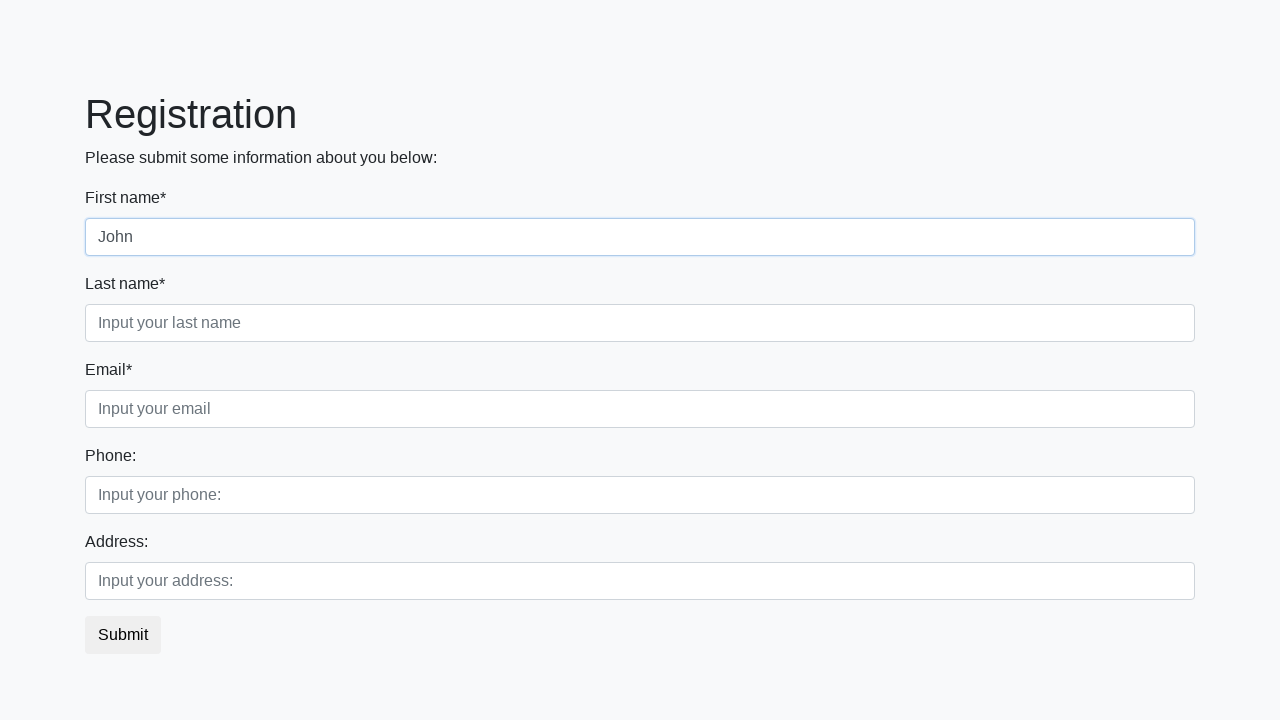

Filled last name field with 'Smith' on input[placeholder*='last name']
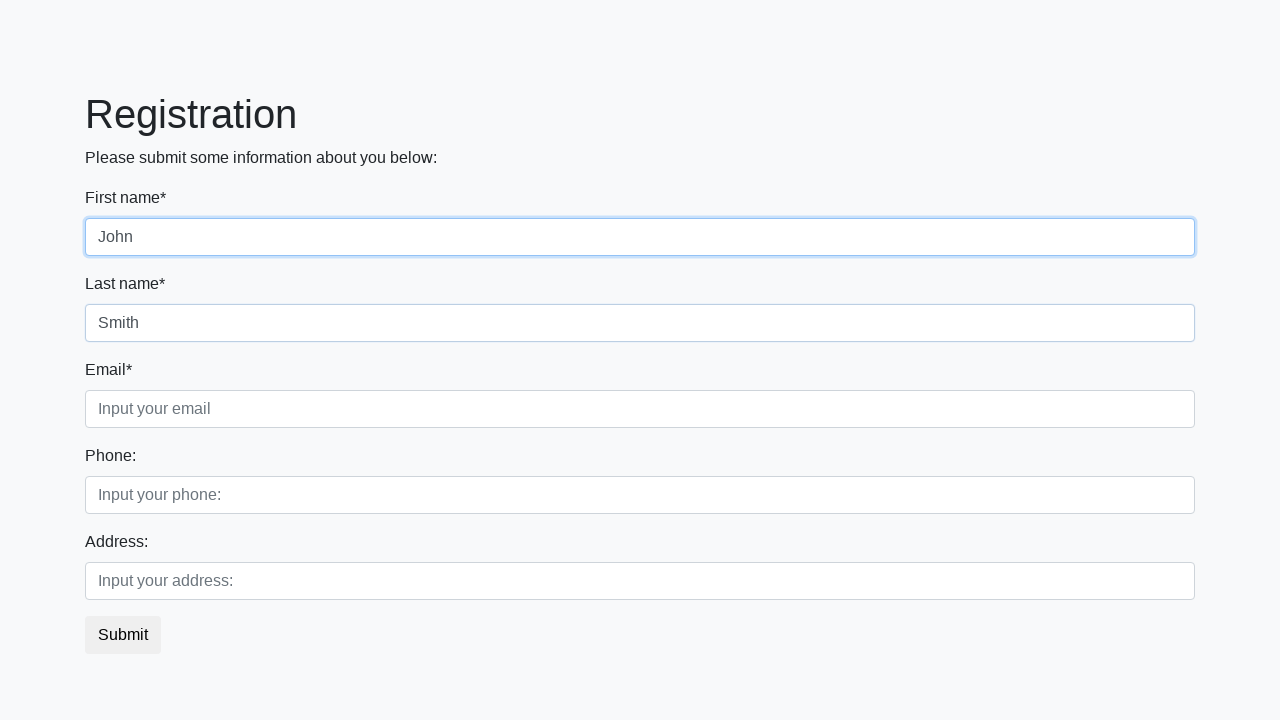

Filled email field with 'john.smith@example.com' on input[placeholder*='email']
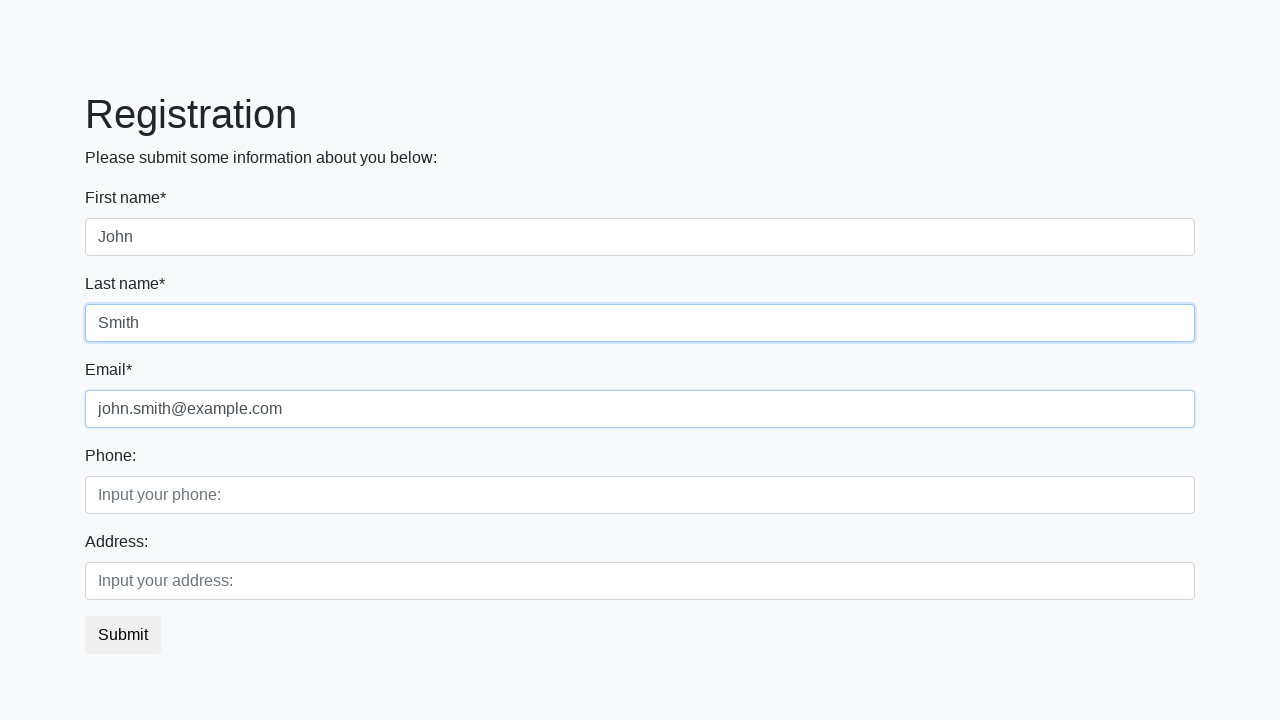

Clicked submit button to register at (123, 635) on button.btn
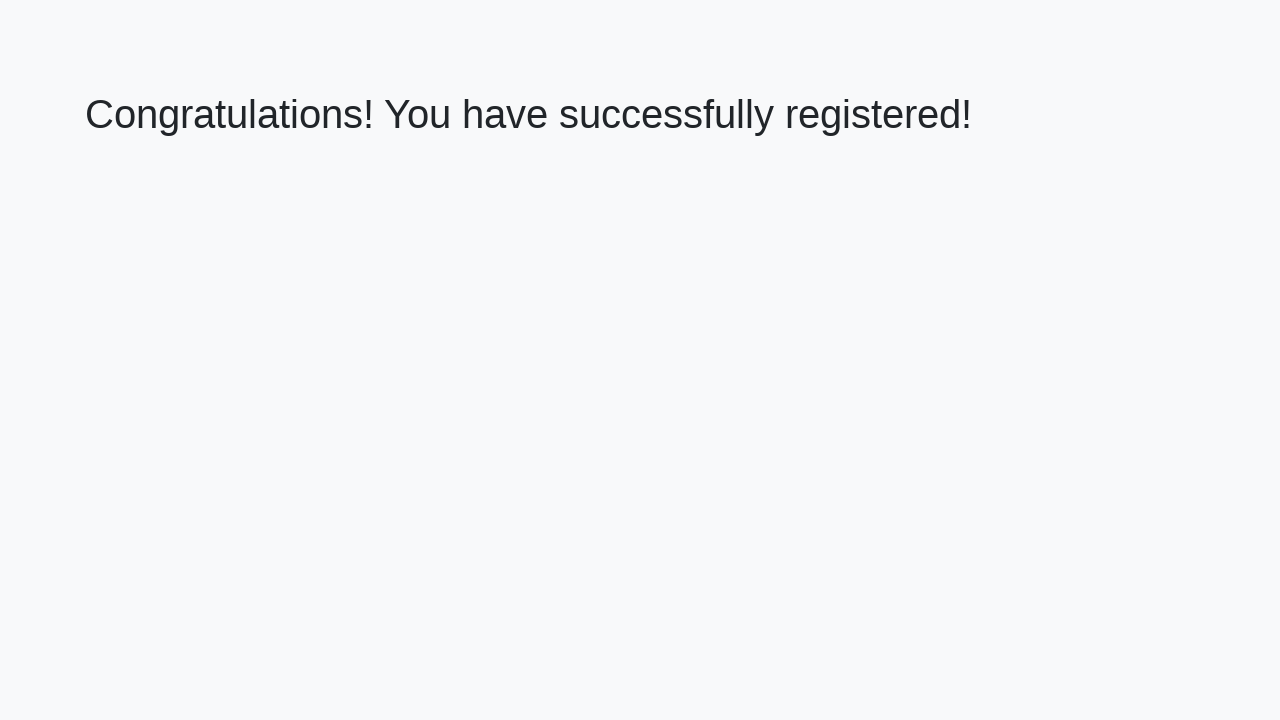

Success message heading loaded
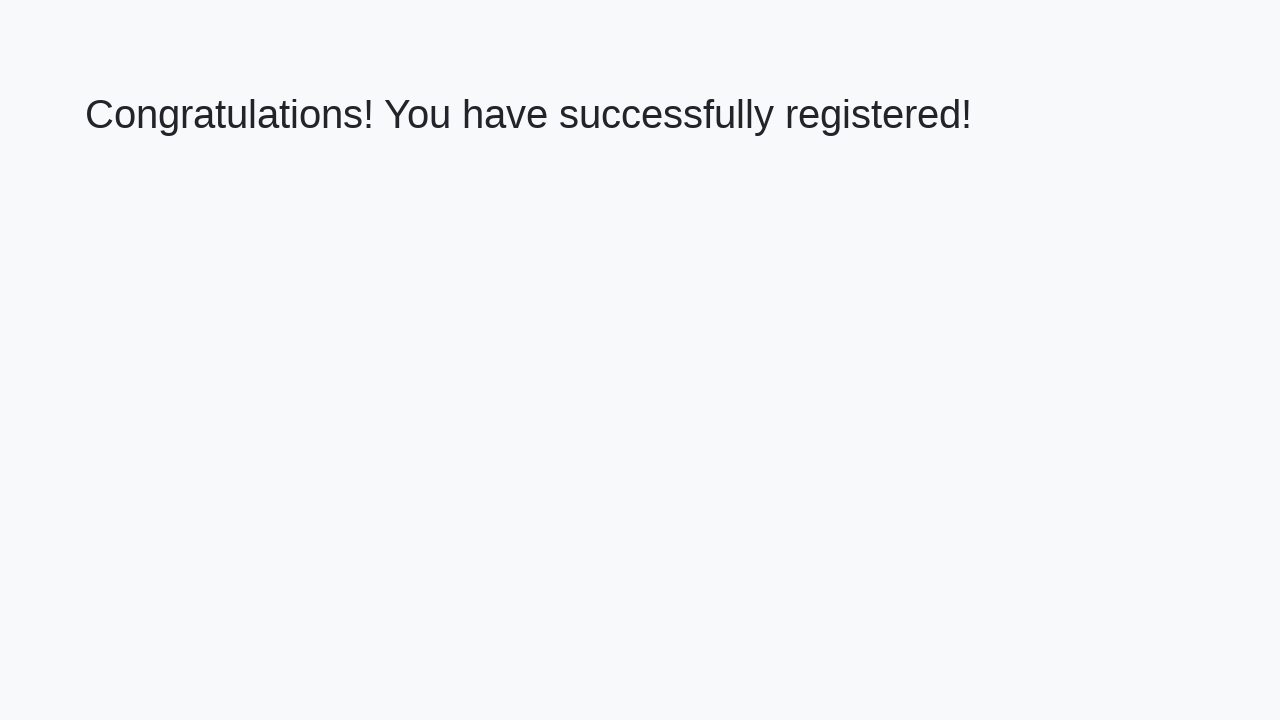

Retrieved success message: 'Congratulations! You have successfully registered!'
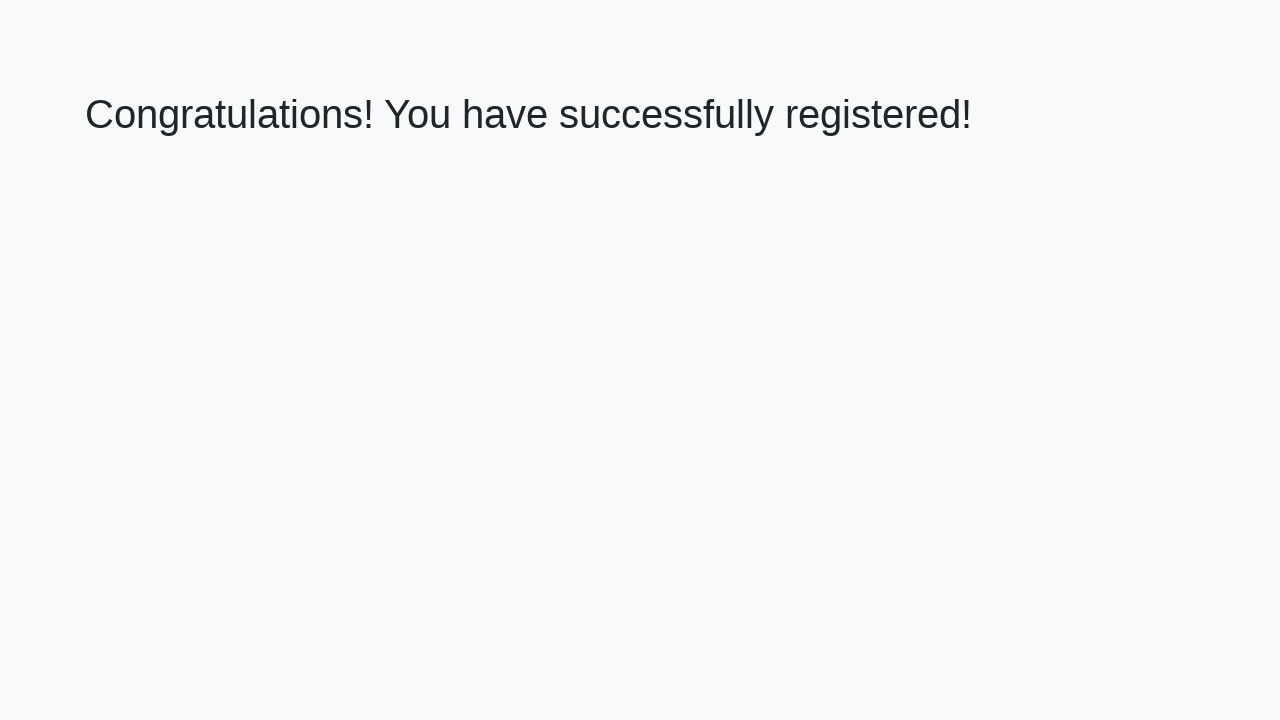

Verified success message matches expected text
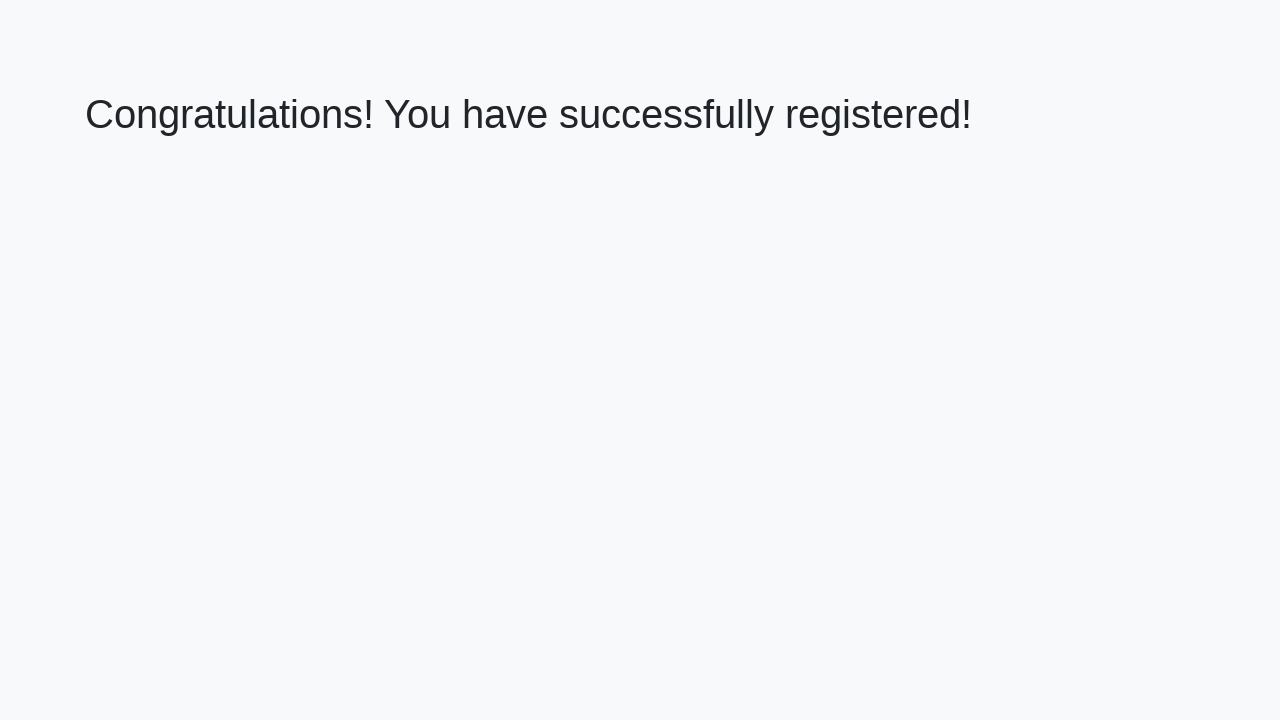

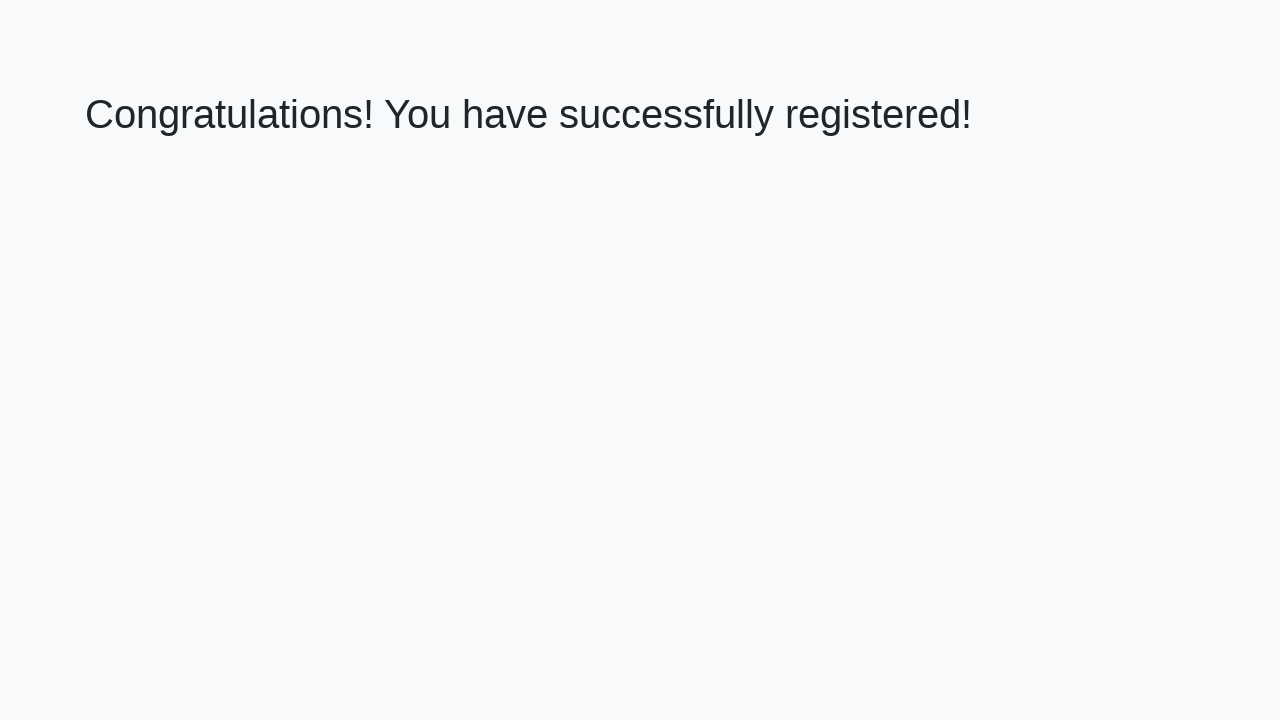